Navigates to the Spanish Consulate in Miami page for Democratic Memory Law appointments, clicks on the "ELEGIR FECHA Y HORA" (Choose Date and Time) link, handles any continue buttons, and waits for the appointment availability page to load.

Starting URL: https://www.exteriores.gob.es/Consulados/miami/es/ServiciosConsulares/Paginas/Ley-de-Memoria-Democr%C3%A1tica-supuesto-1A.aspx

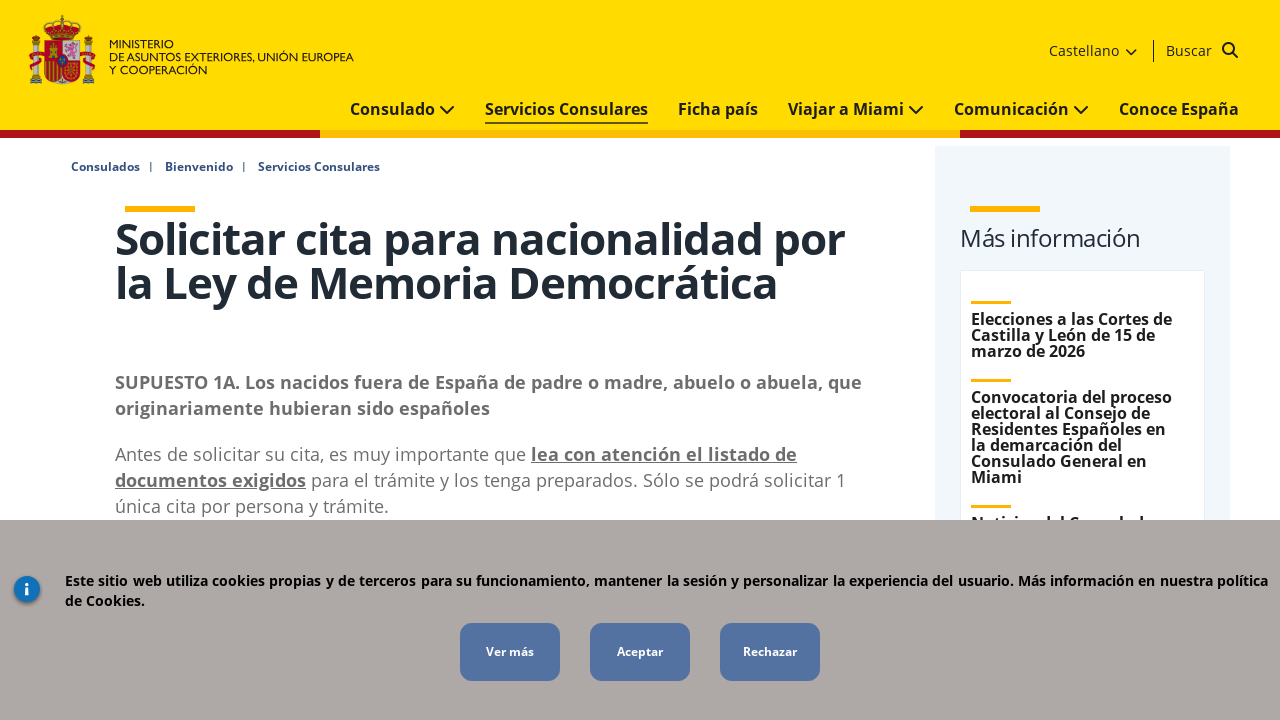

Waited for page to reach networkidle state
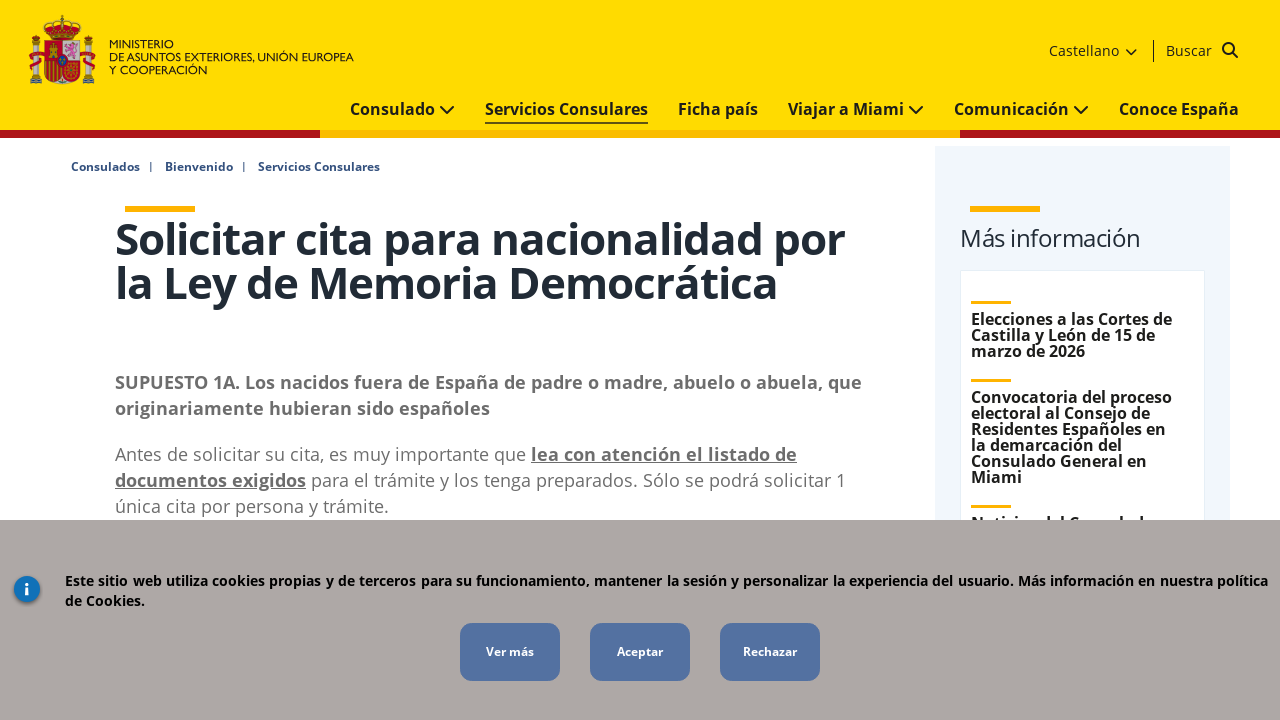

Clicked continue button at (640, 652) on xpath=//input[@type='submit'] >> nth=0
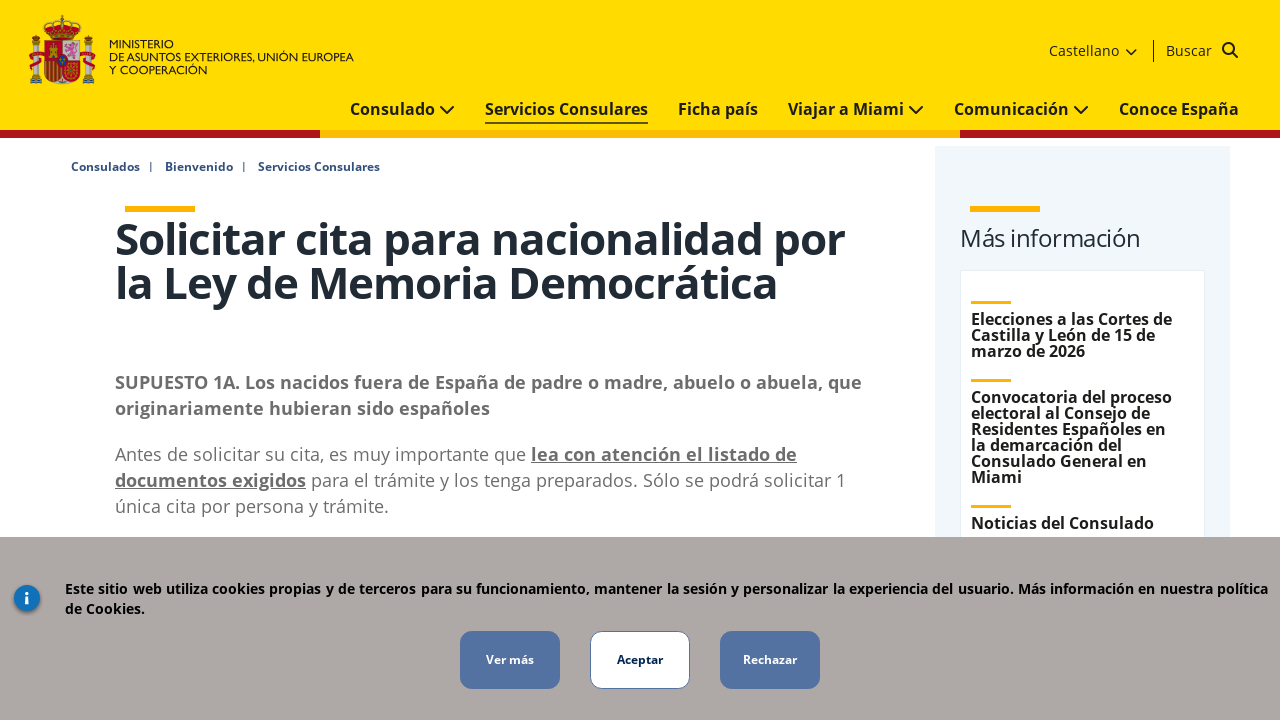

Waited for page to load after clicking continue button
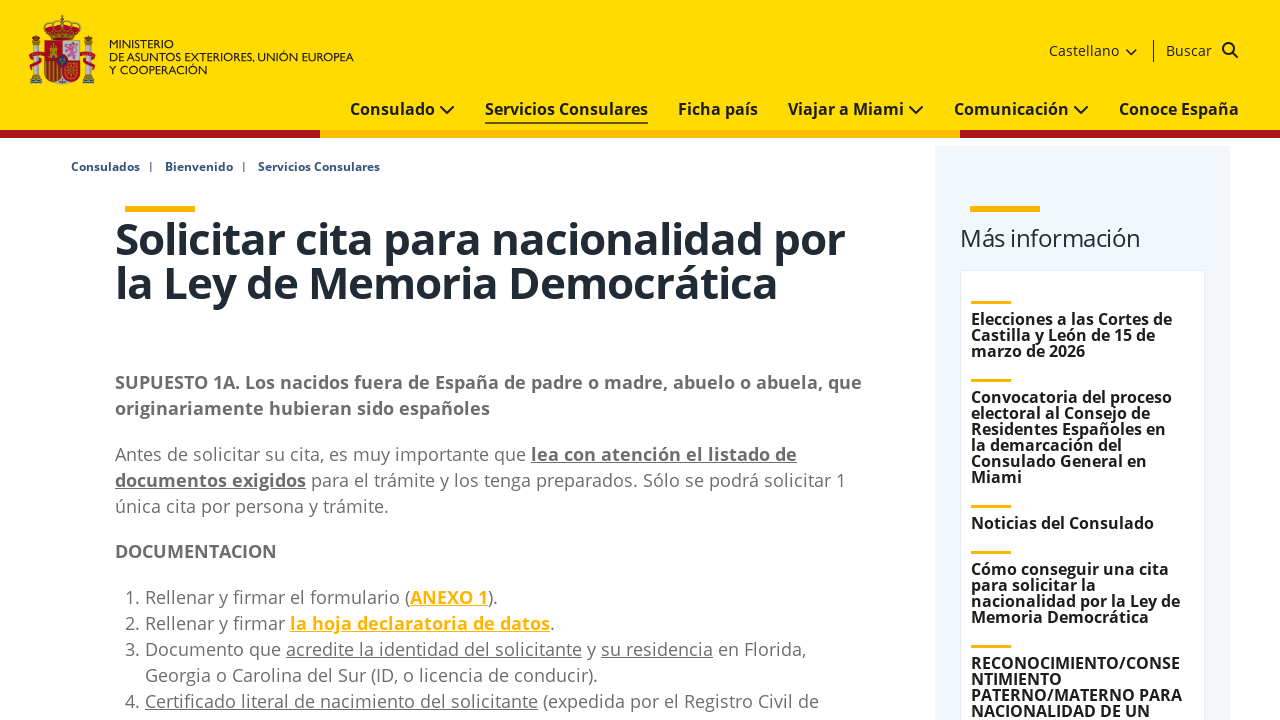

Waited 2 seconds for loading indicators to disappear
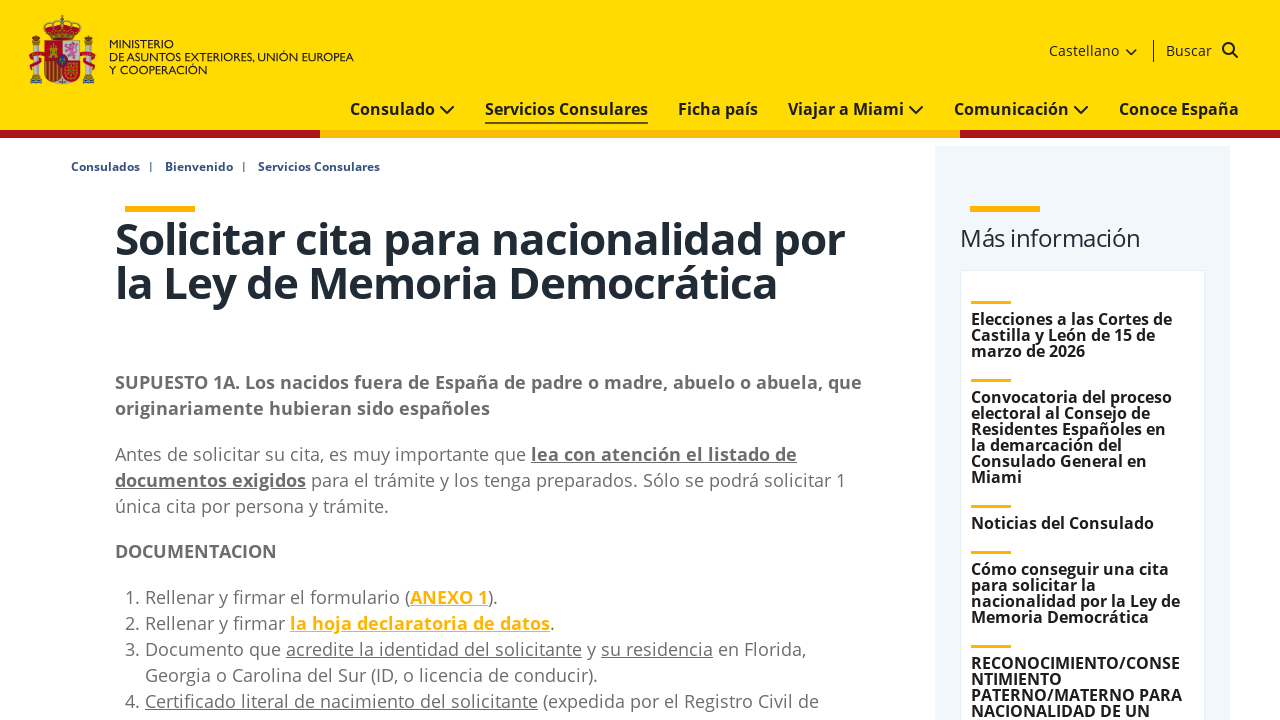

Verified page DOM content is loaded
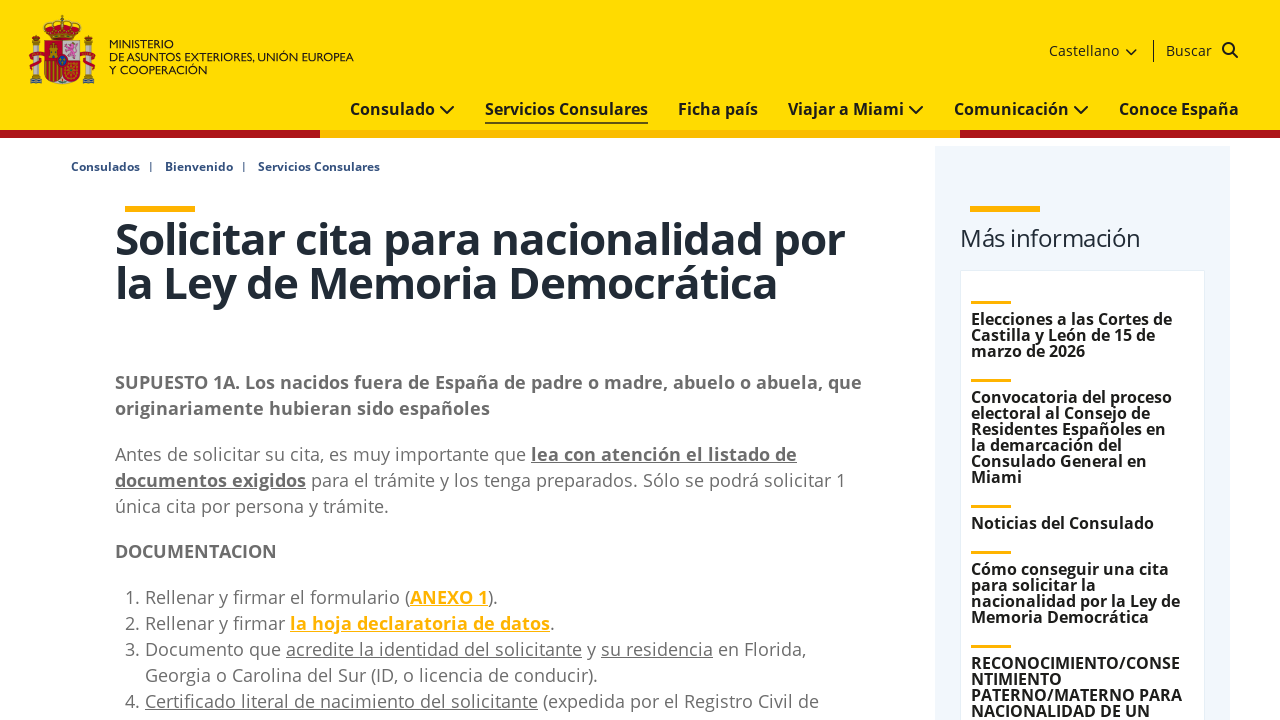

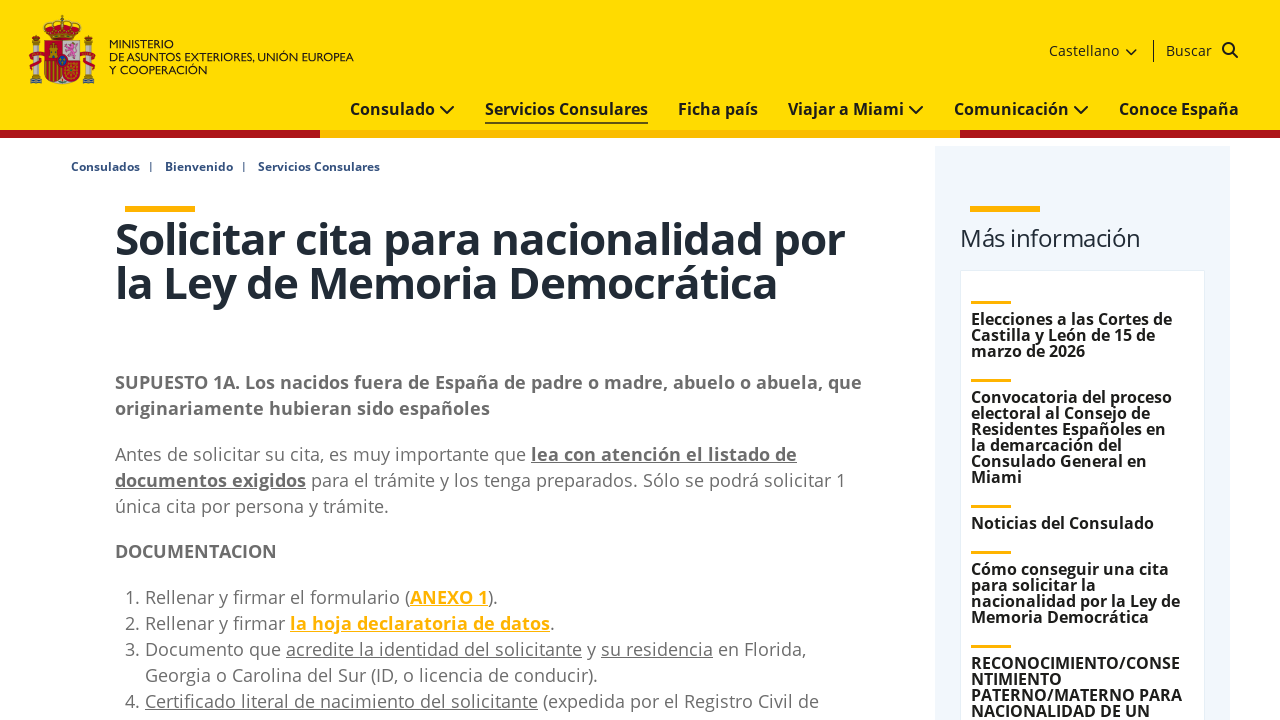